Tests that a todo item is removed when edited to an empty string

Starting URL: https://demo.playwright.dev/todomvc

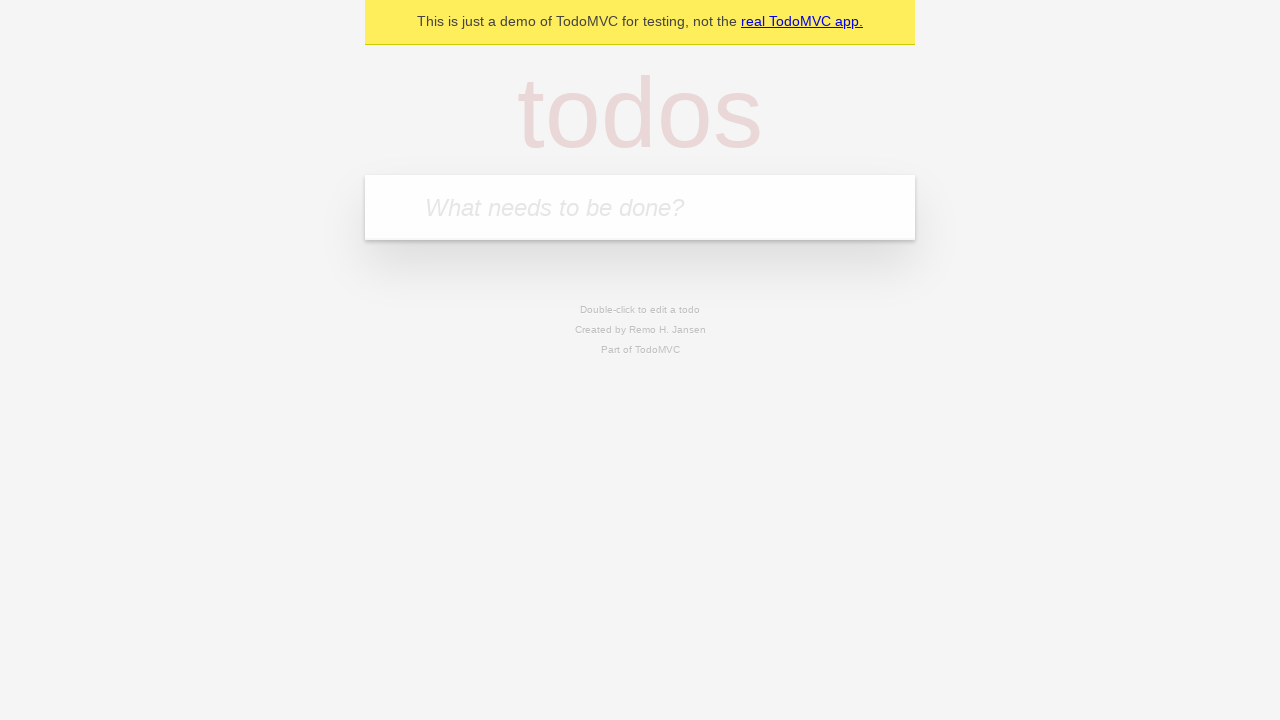

Filled input field with 'buy some cheese' on internal:attr=[placeholder="What needs to be done?"i]
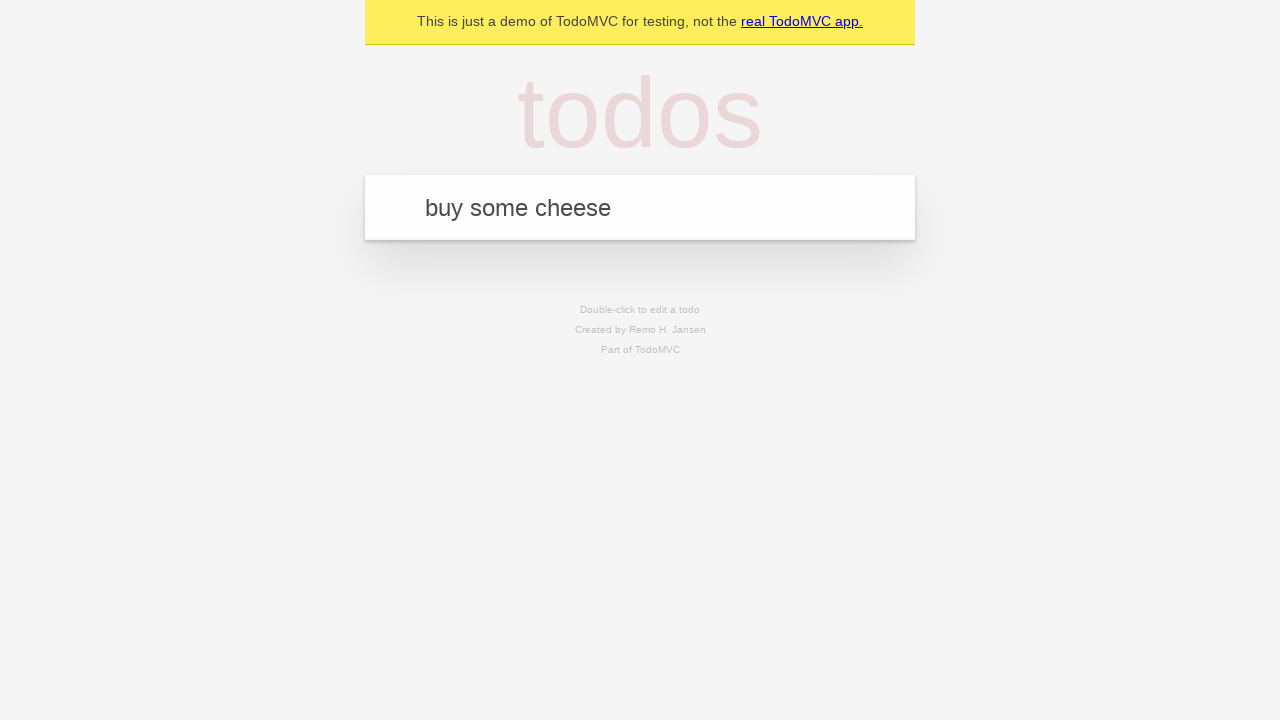

Pressed Enter to add first todo item on internal:attr=[placeholder="What needs to be done?"i]
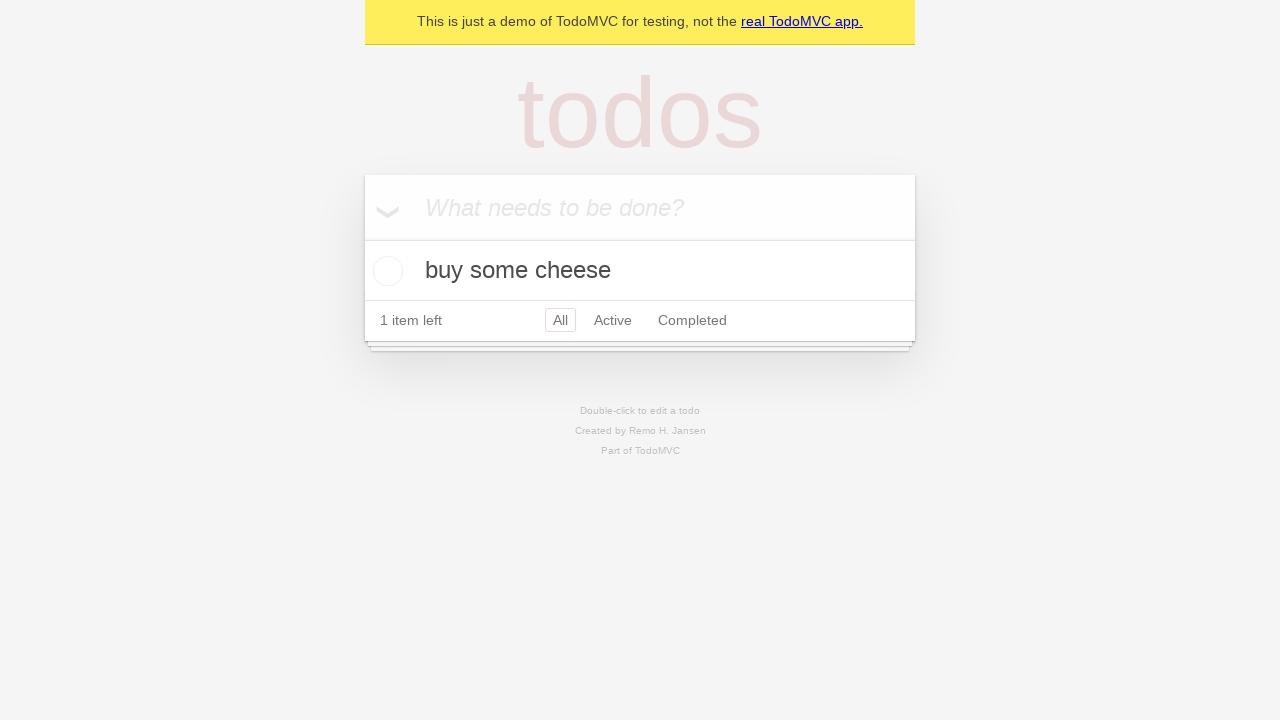

Filled input field with 'feed the cat' on internal:attr=[placeholder="What needs to be done?"i]
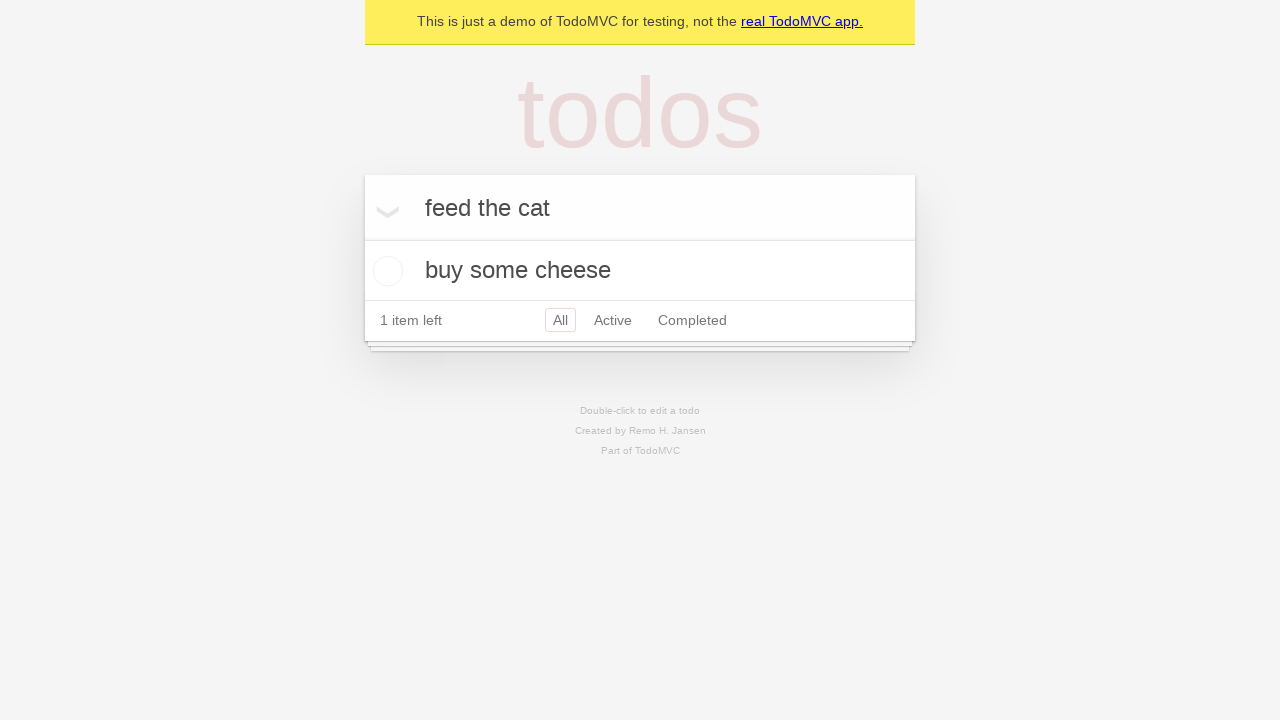

Pressed Enter to add second todo item on internal:attr=[placeholder="What needs to be done?"i]
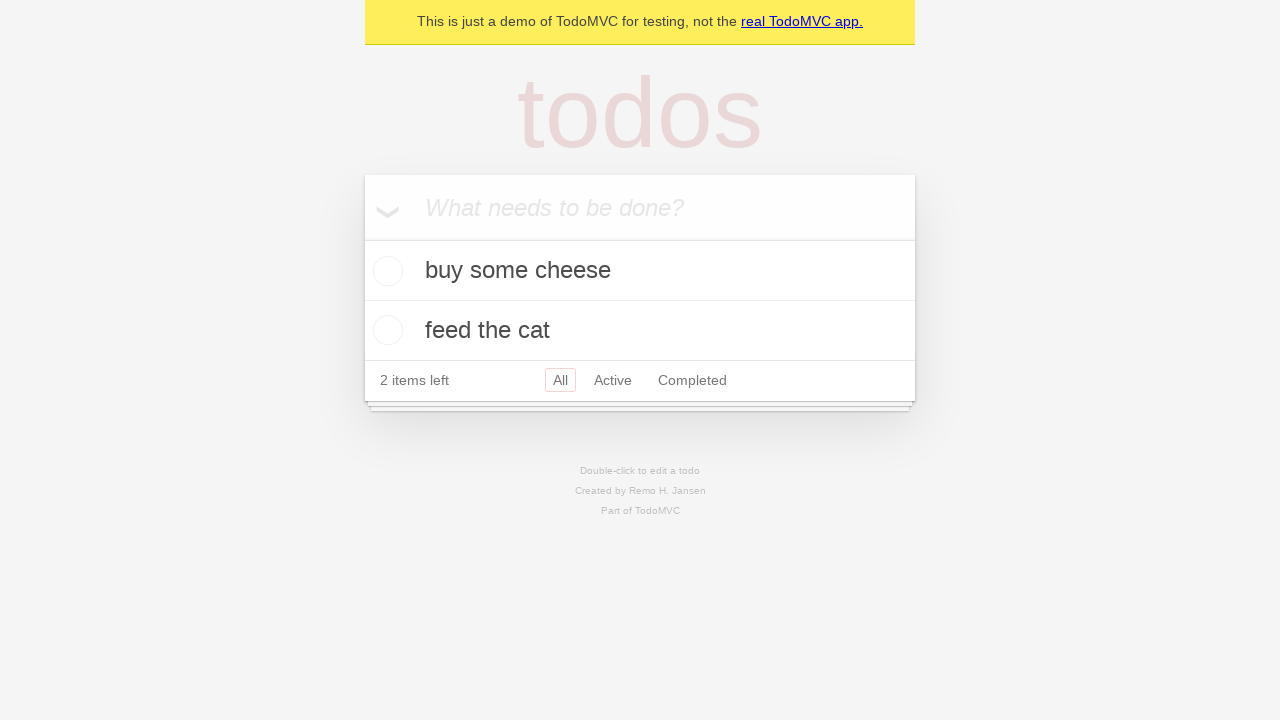

Filled input field with 'book a doctors appointment' on internal:attr=[placeholder="What needs to be done?"i]
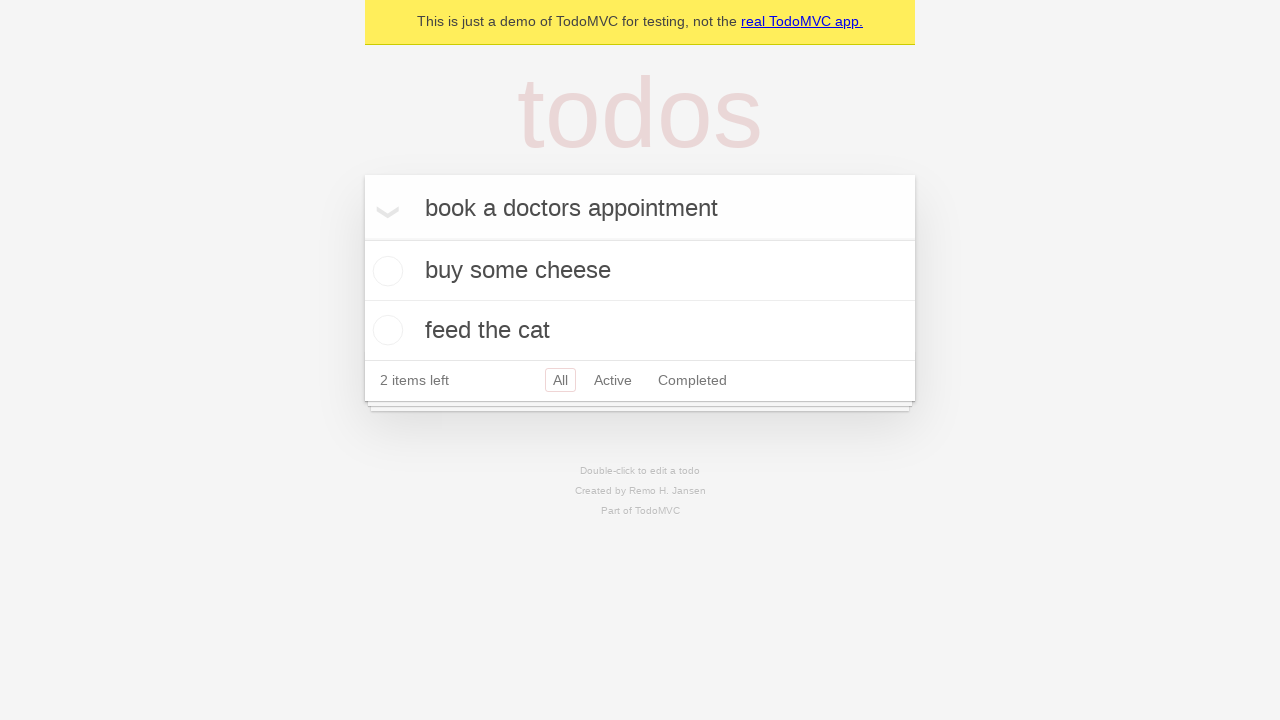

Pressed Enter to add third todo item on internal:attr=[placeholder="What needs to be done?"i]
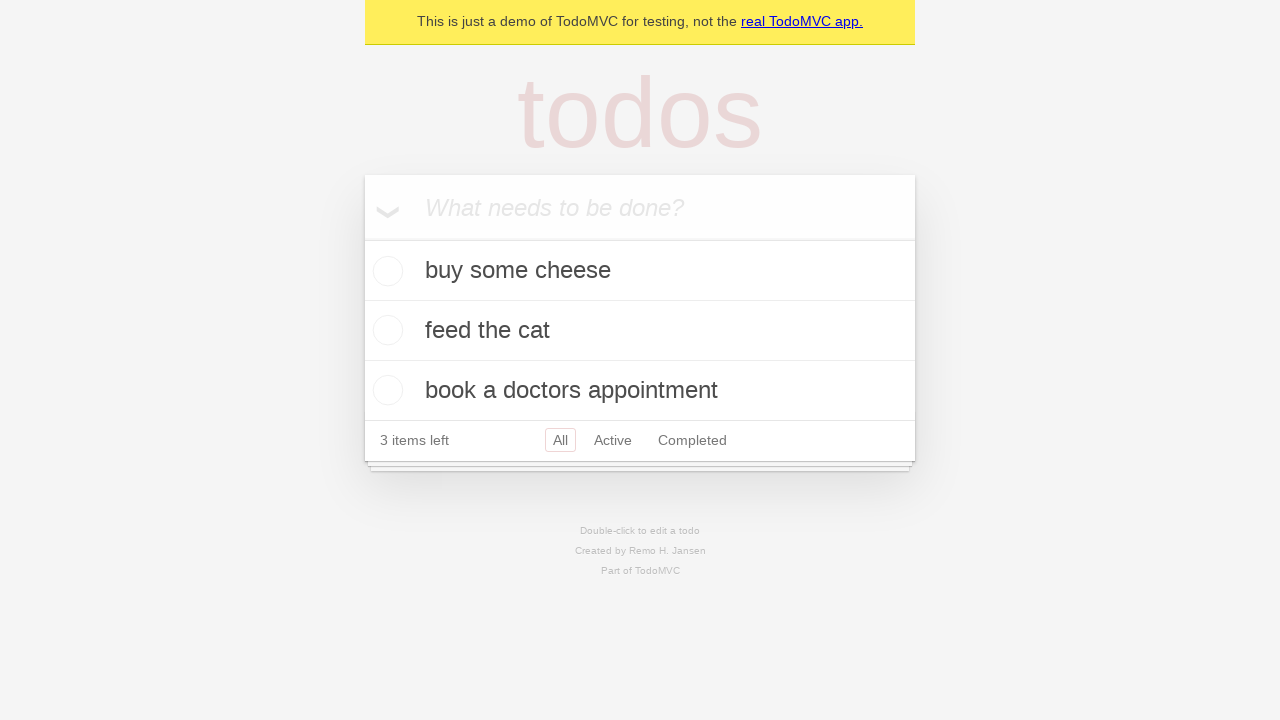

Double-clicked on second todo item to enter edit mode at (640, 331) on internal:testid=[data-testid="todo-item"s] >> nth=1
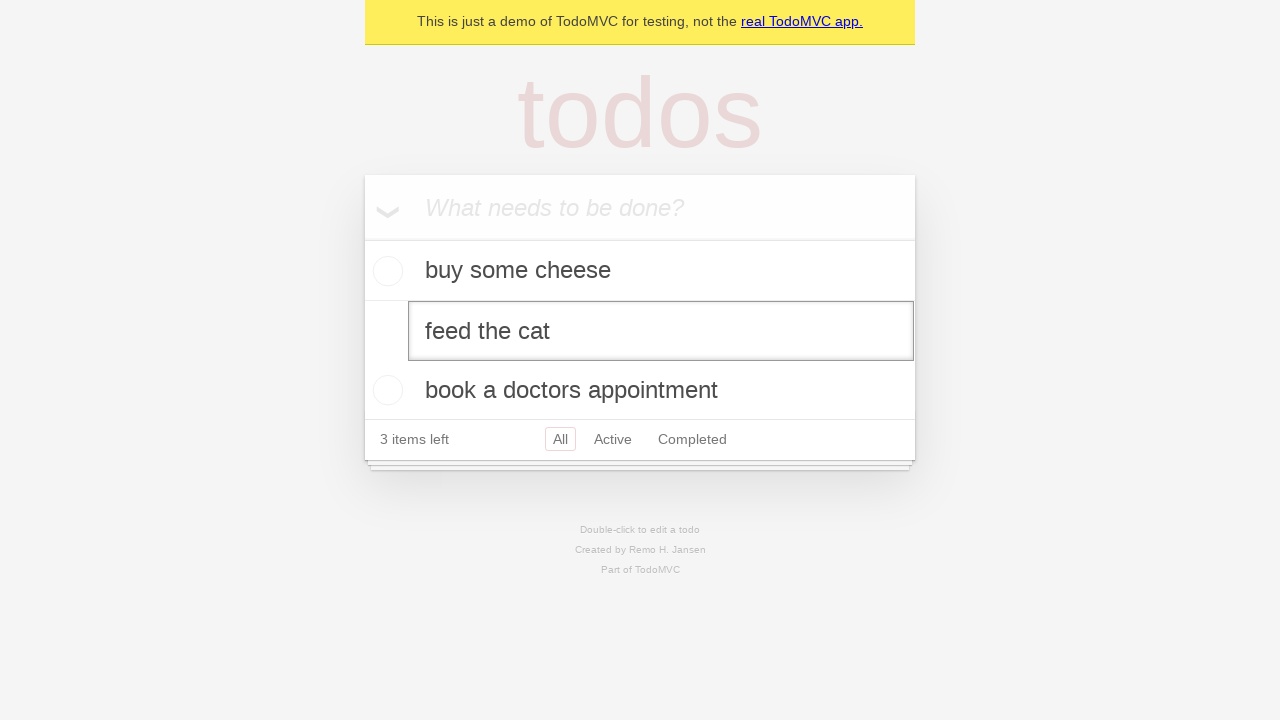

Cleared the edit textbox to empty string on internal:testid=[data-testid="todo-item"s] >> nth=1 >> internal:role=textbox[nam
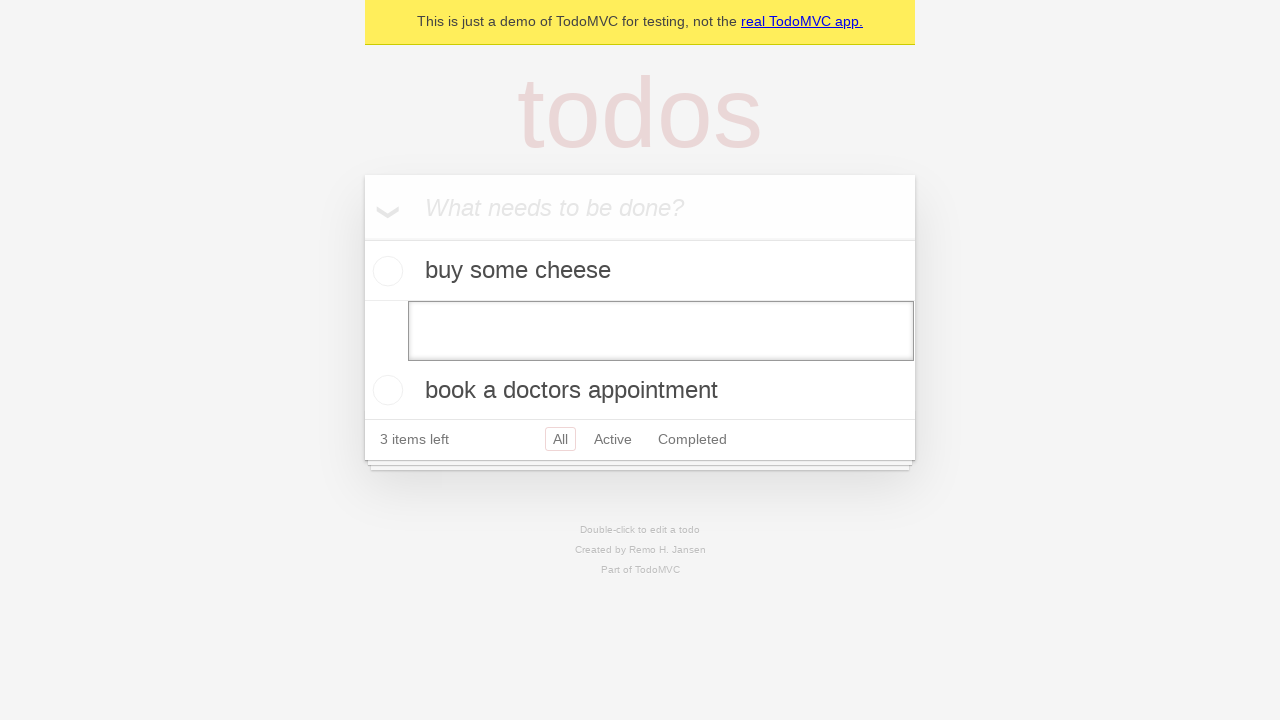

Pressed Enter to confirm empty edit, removing the todo item on internal:testid=[data-testid="todo-item"s] >> nth=1 >> internal:role=textbox[nam
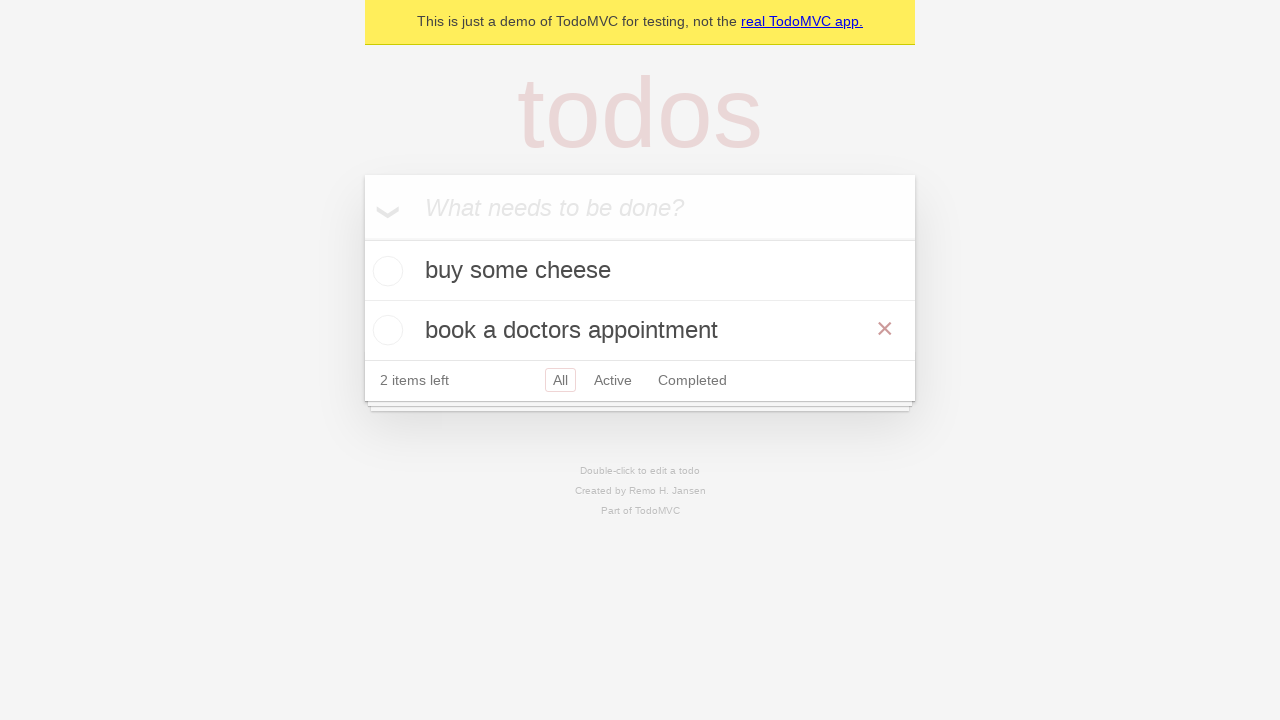

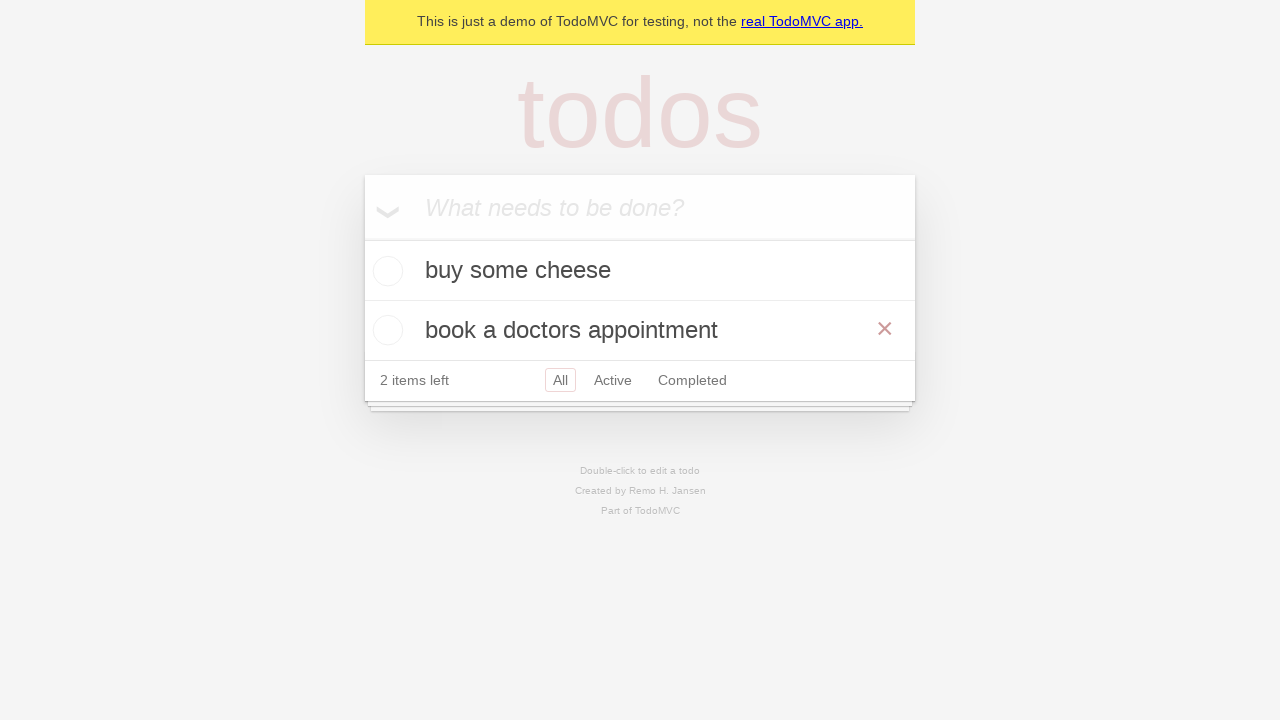